Tests unmarking items as complete by unchecking their checkboxes

Starting URL: https://demo.playwright.dev/todomvc

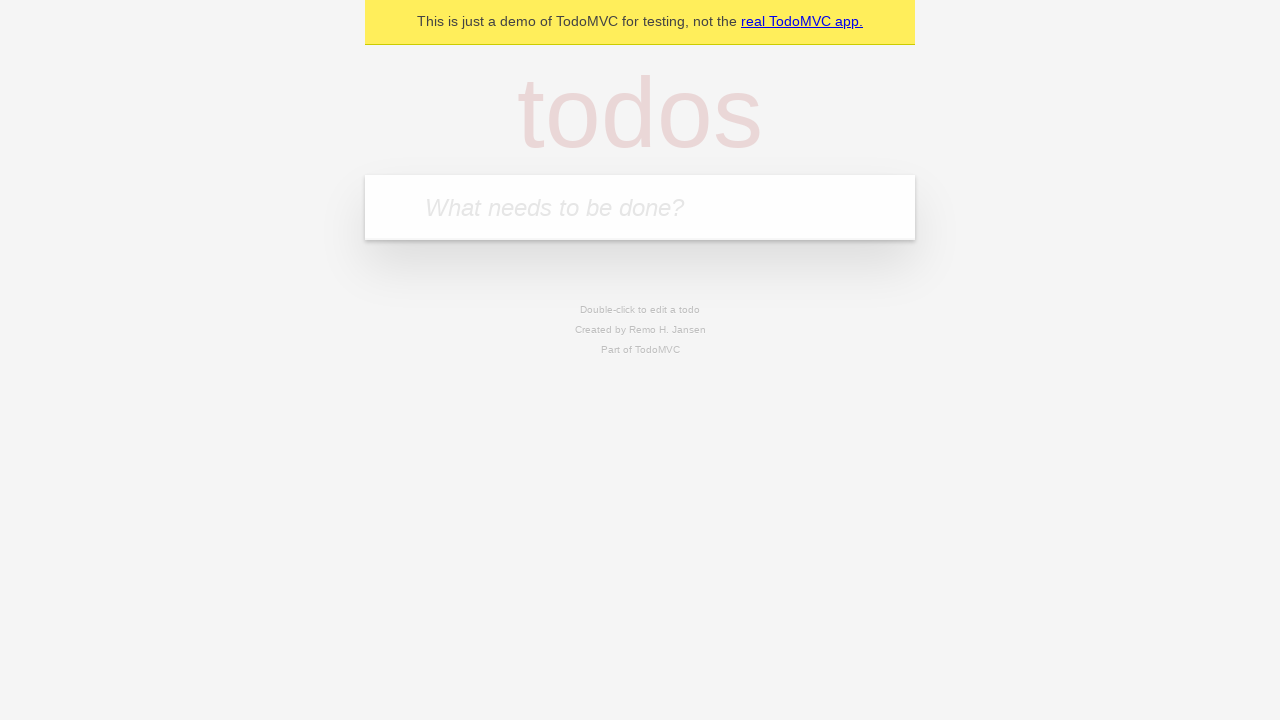

Filled todo input with 'buy some cheese' on internal:attr=[placeholder="What needs to be done?"i]
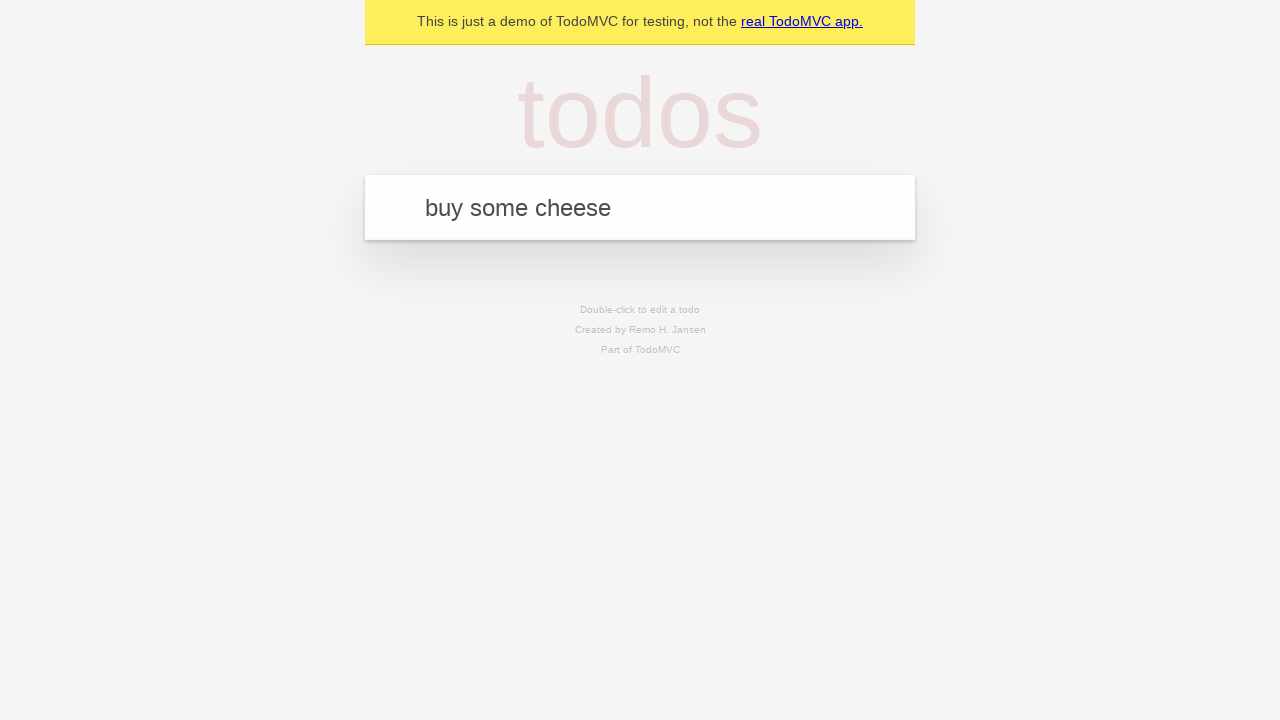

Pressed Enter to create first todo item on internal:attr=[placeholder="What needs to be done?"i]
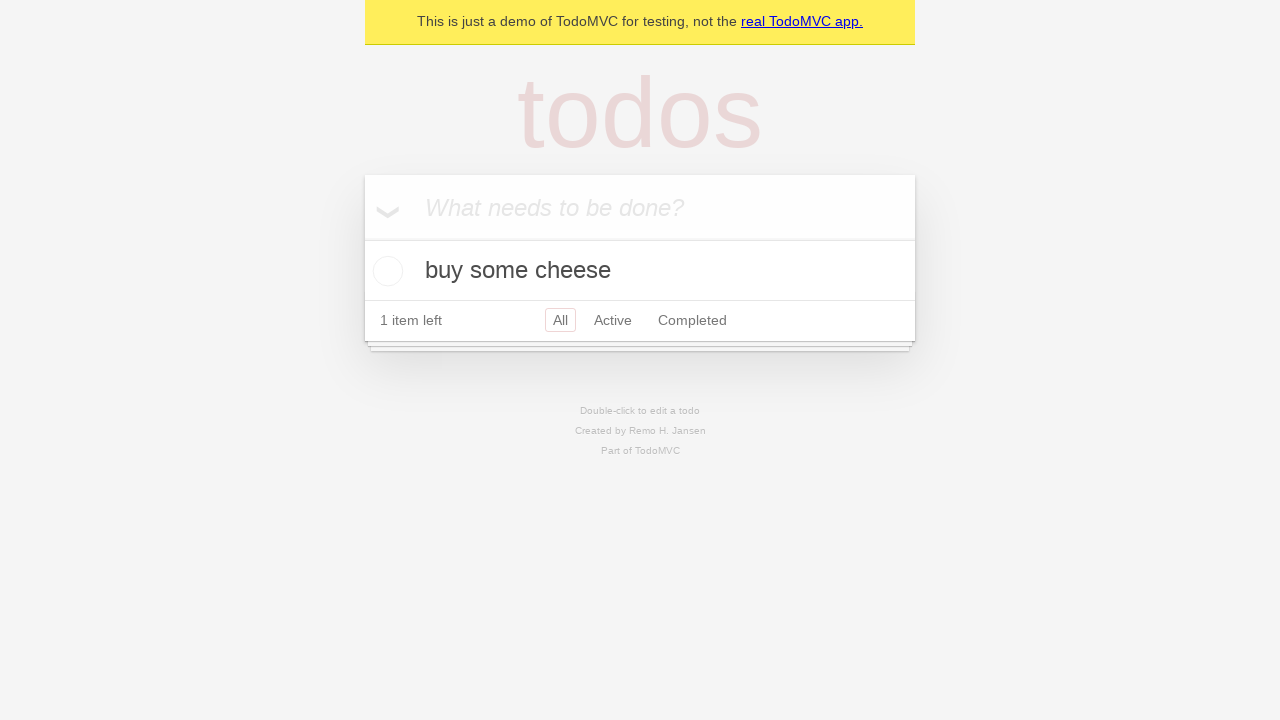

Filled todo input with 'feed the cat' on internal:attr=[placeholder="What needs to be done?"i]
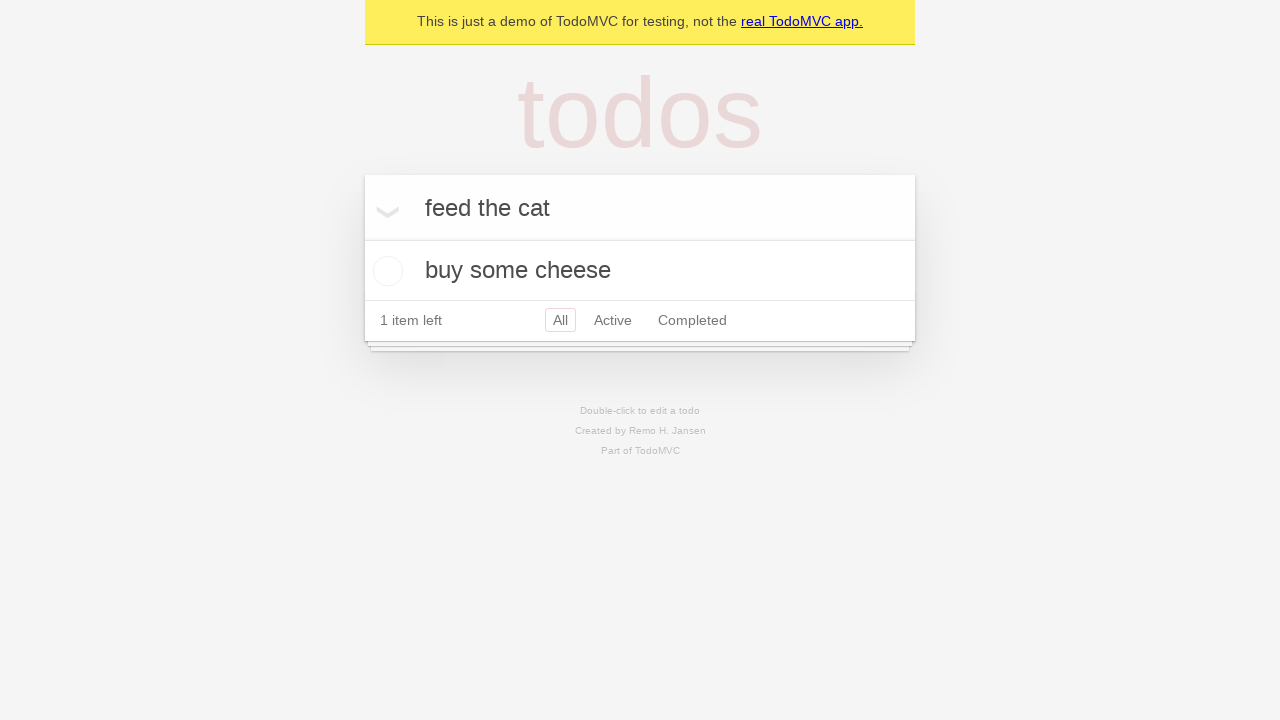

Pressed Enter to create second todo item on internal:attr=[placeholder="What needs to be done?"i]
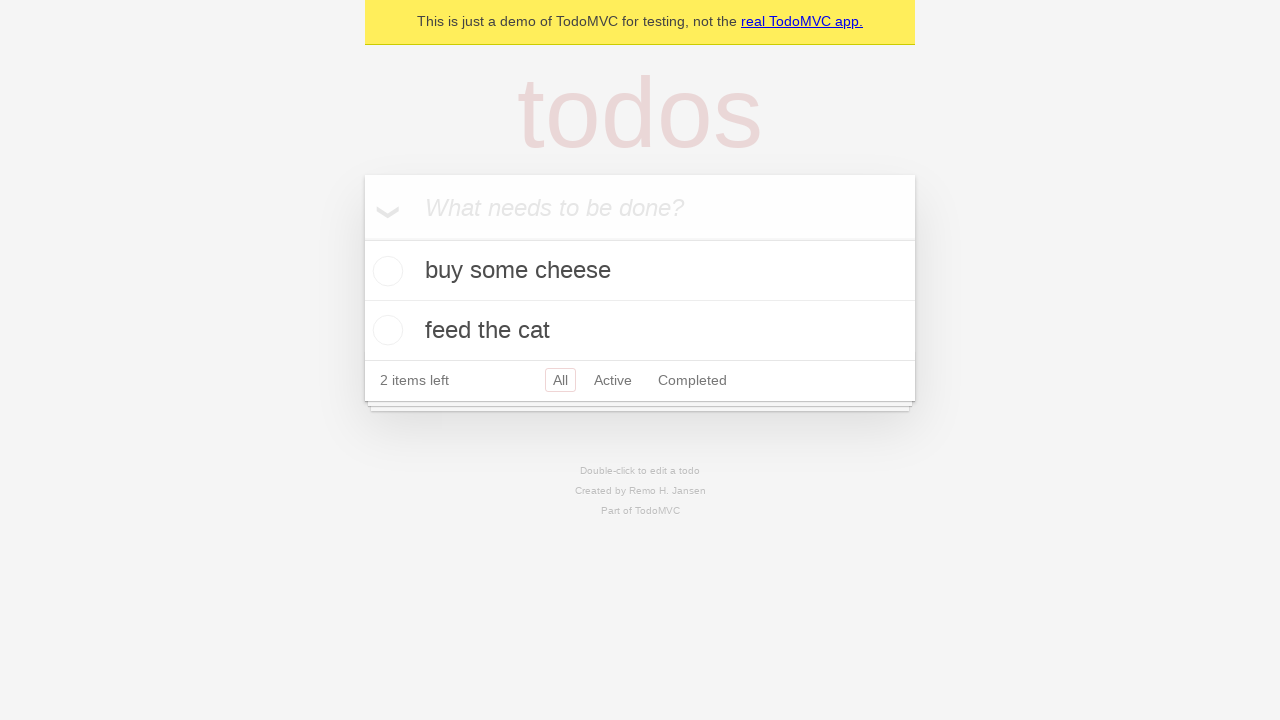

Checked checkbox on first todo item to mark as complete at (385, 271) on internal:testid=[data-testid="todo-item"s] >> nth=0 >> internal:role=checkbox
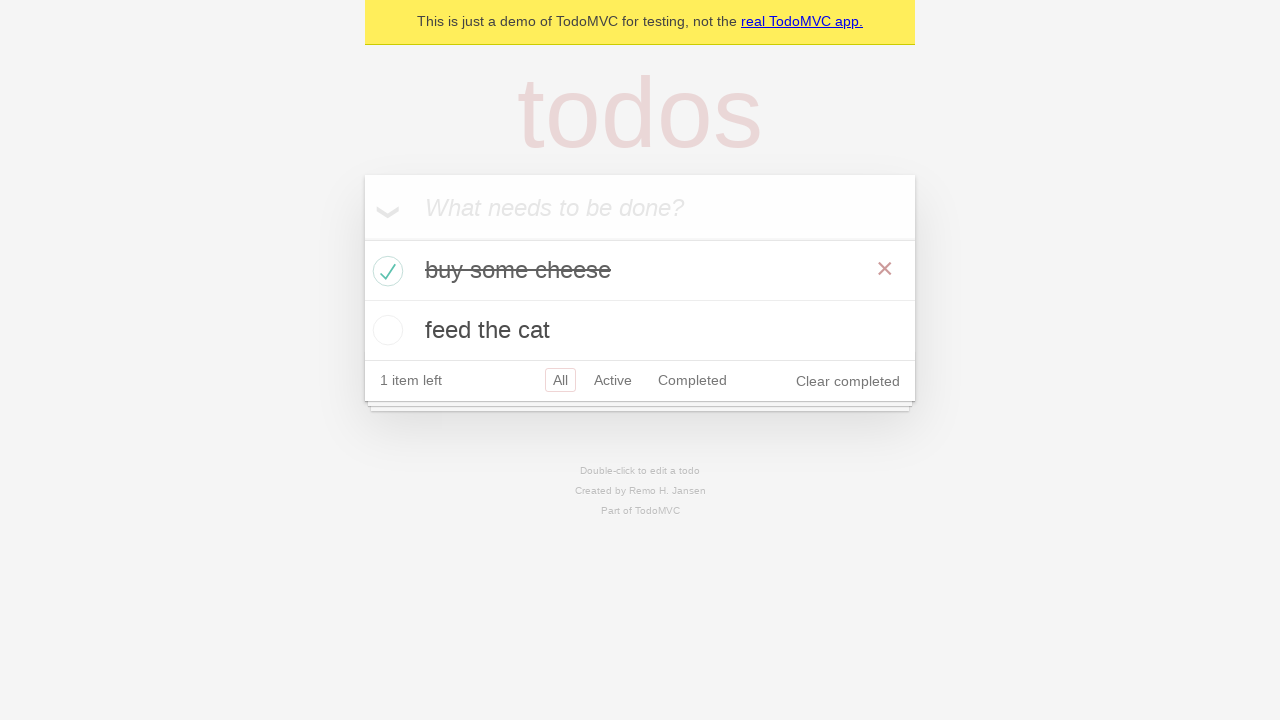

Unchecked checkbox on first todo item to mark as incomplete at (385, 271) on internal:testid=[data-testid="todo-item"s] >> nth=0 >> internal:role=checkbox
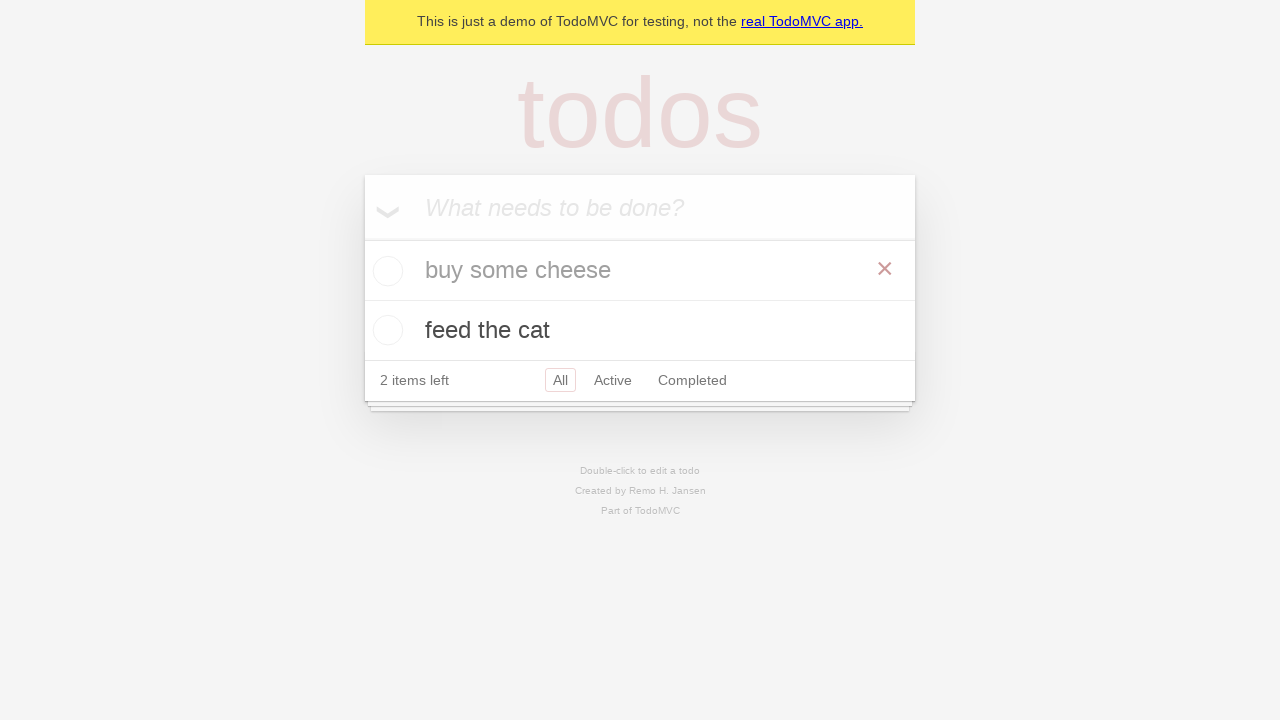

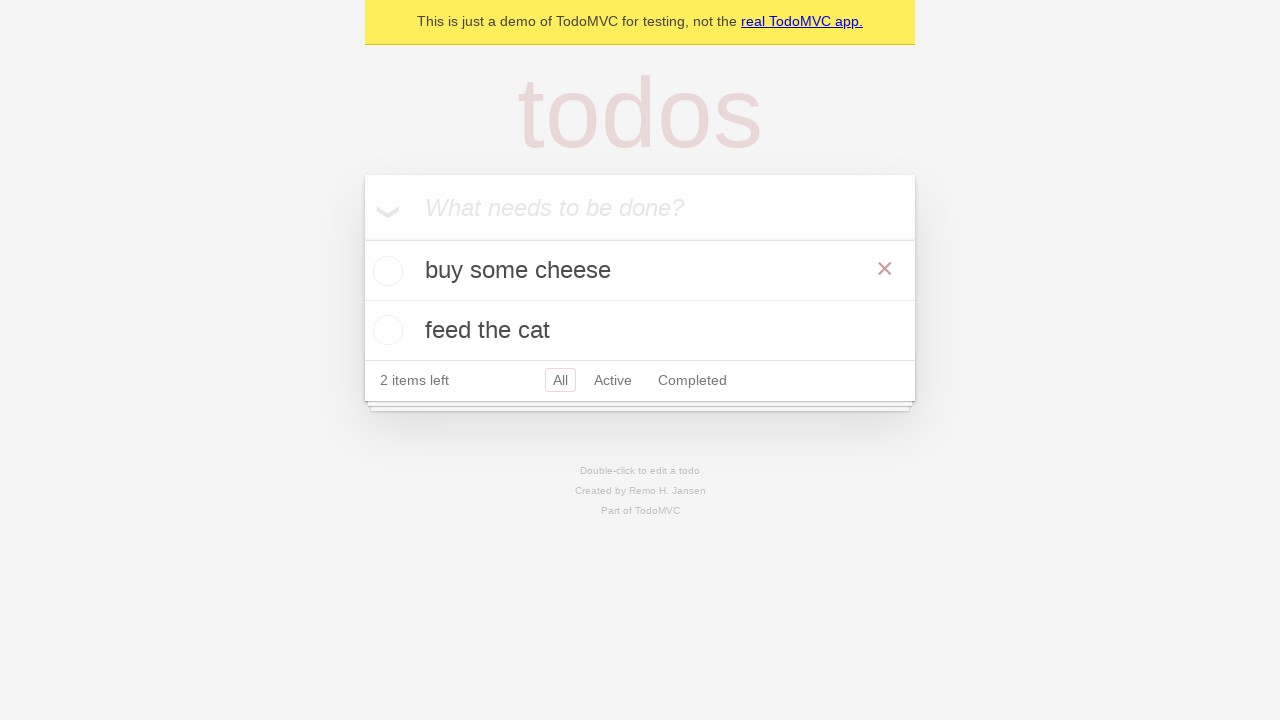